Tests scrollbar functionality on UI Testing Playground by navigating to the Scrollbars page and clicking on a hidden button that requires scrolling to find.

Starting URL: http://uitestingplayground.com/

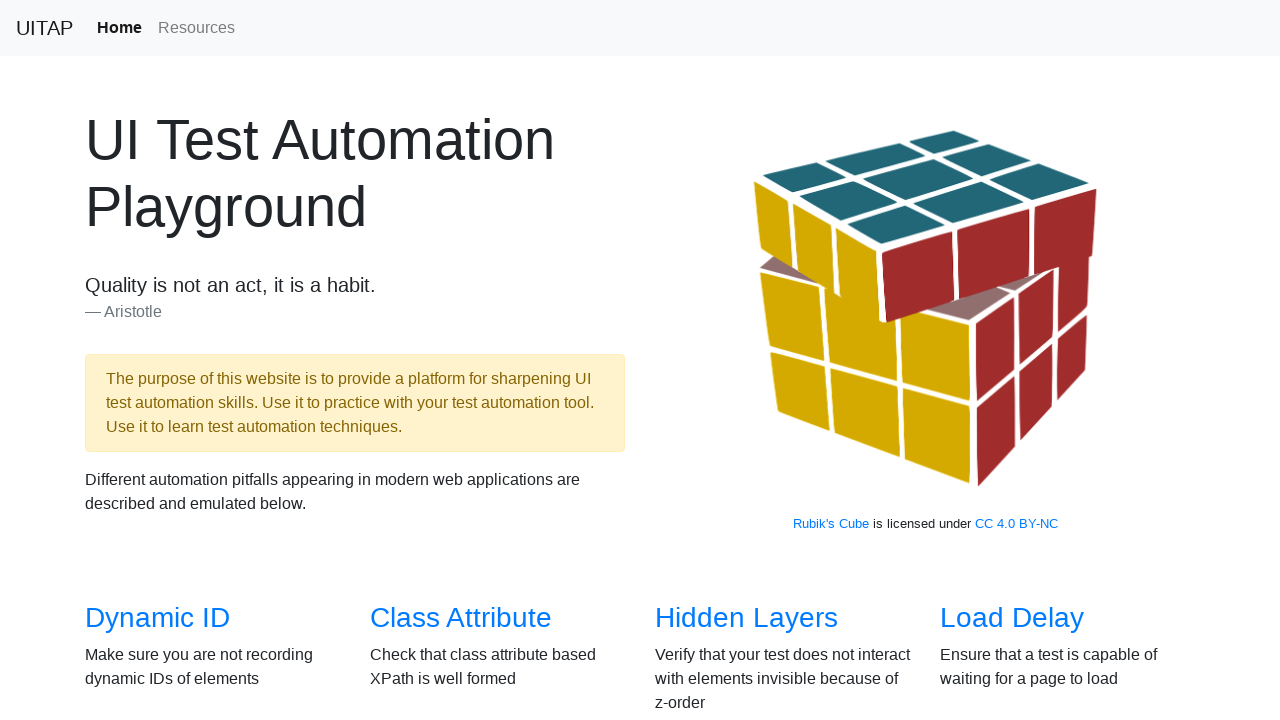

Clicked on Scrollbars hyperlink in the overview section at (148, 361) on a:text('Scrollbars')
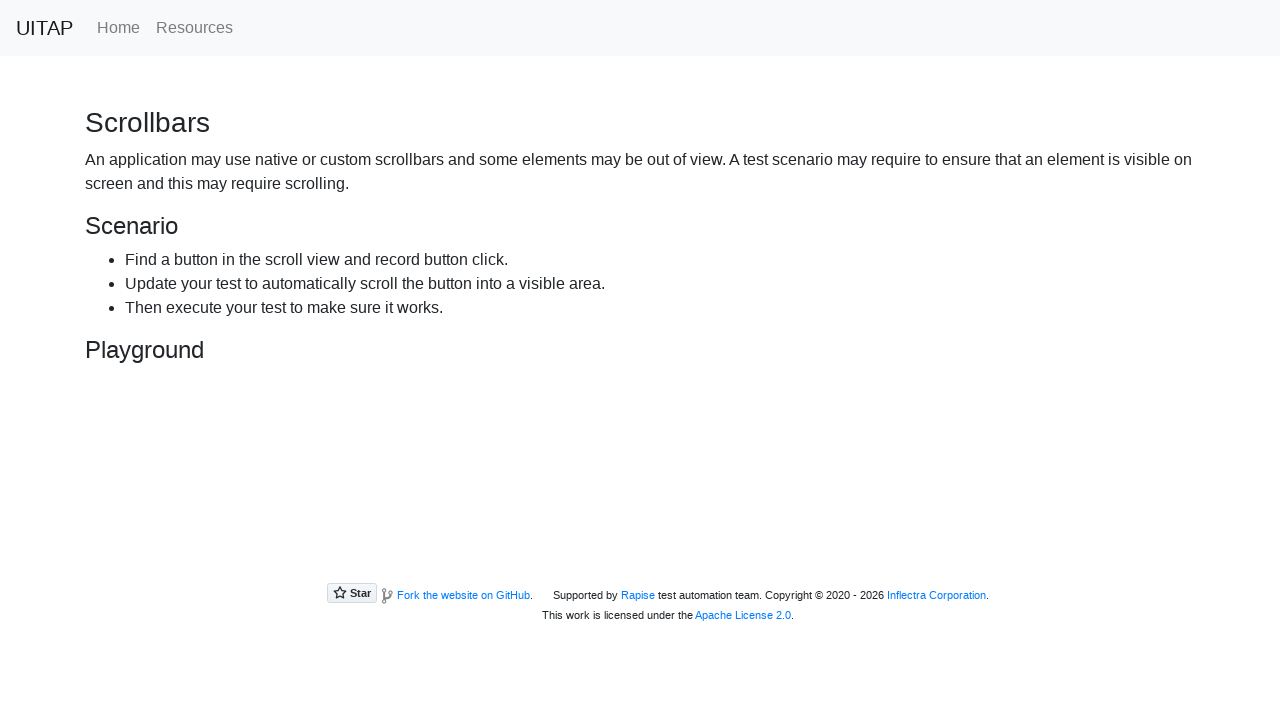

Waited for hidden button to be present in DOM
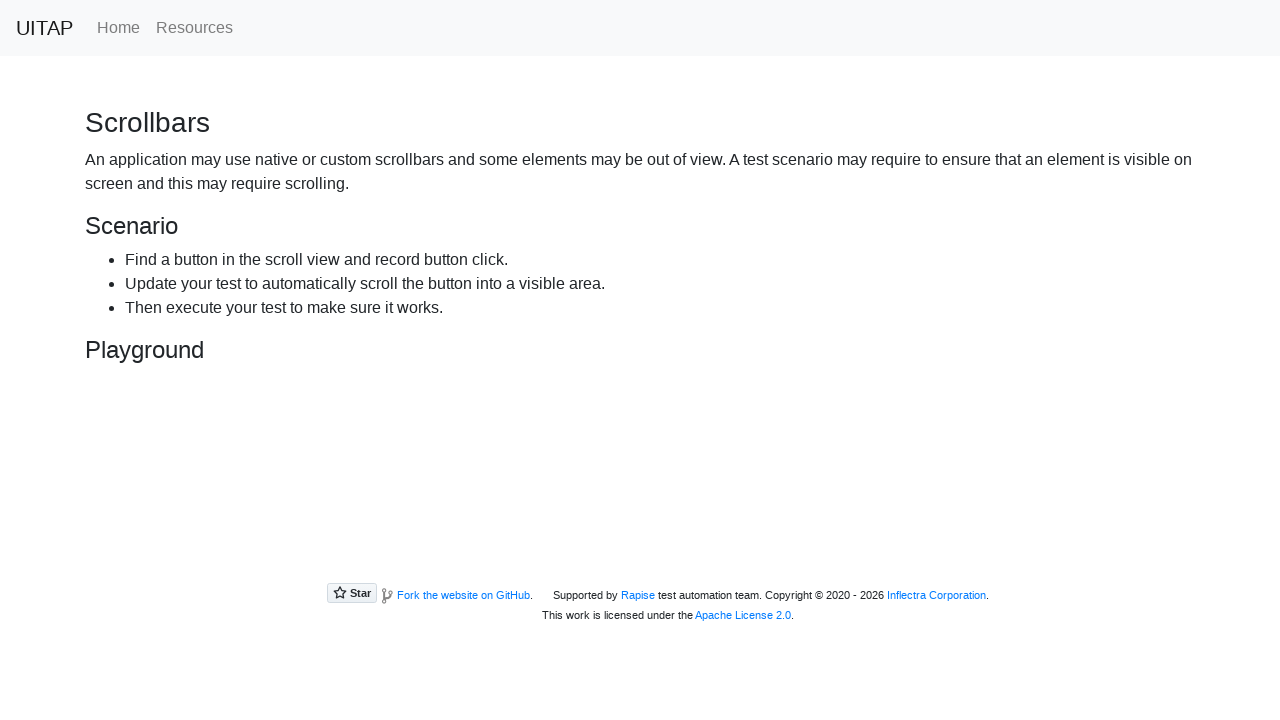

Clicked on the hidden button after scrolling at (234, 448) on #hidingButton
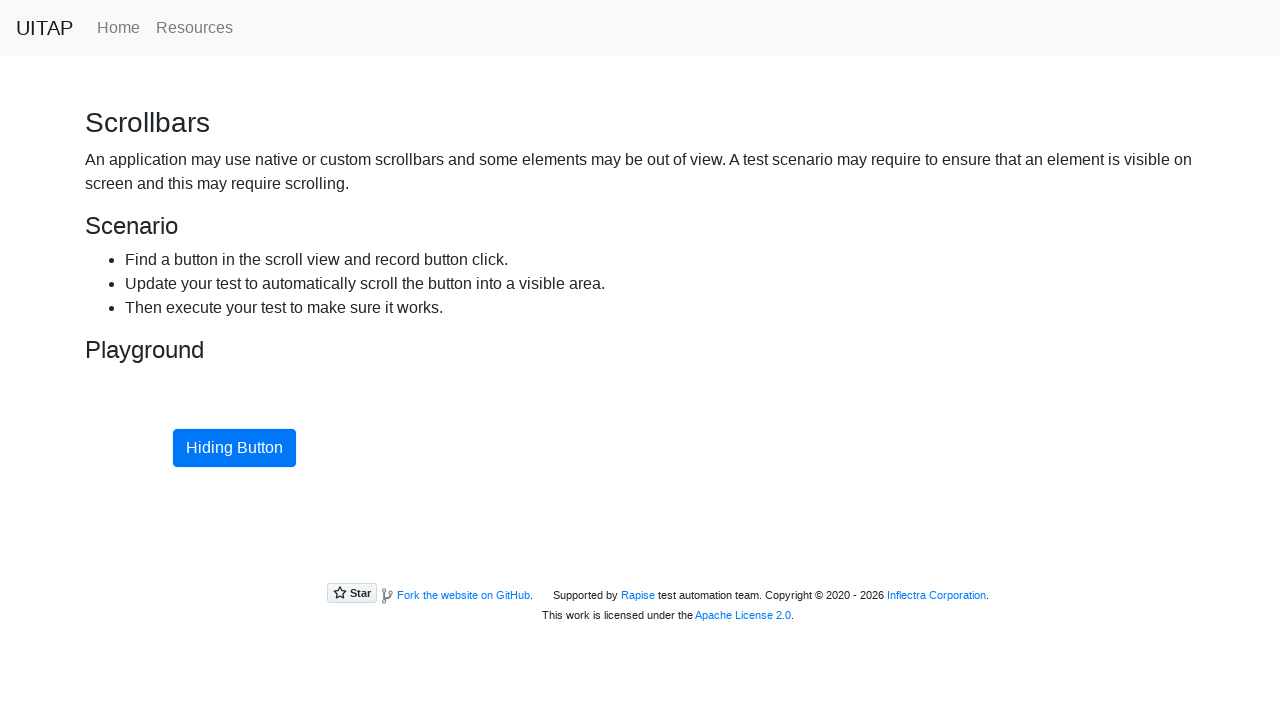

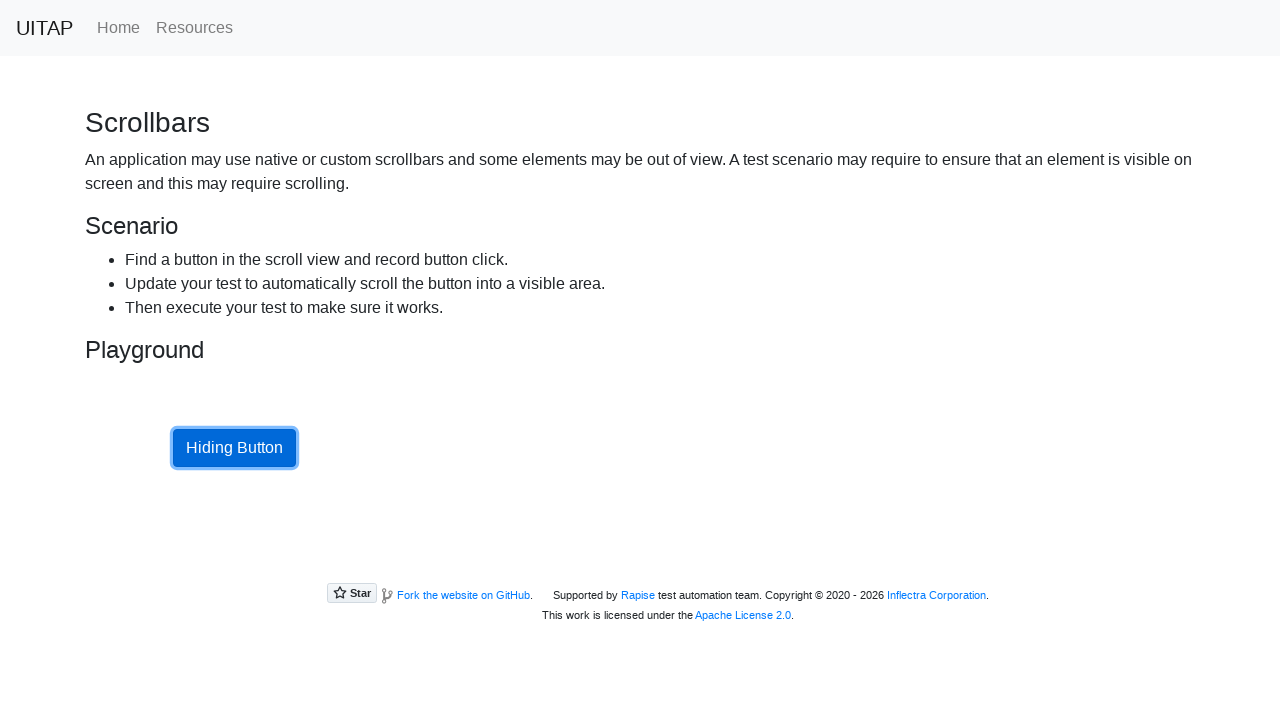